Tests hover functionality by moving mouse over an avatar element and verifying that additional information becomes visible

Starting URL: http://the-internet.herokuapp.com/hovers

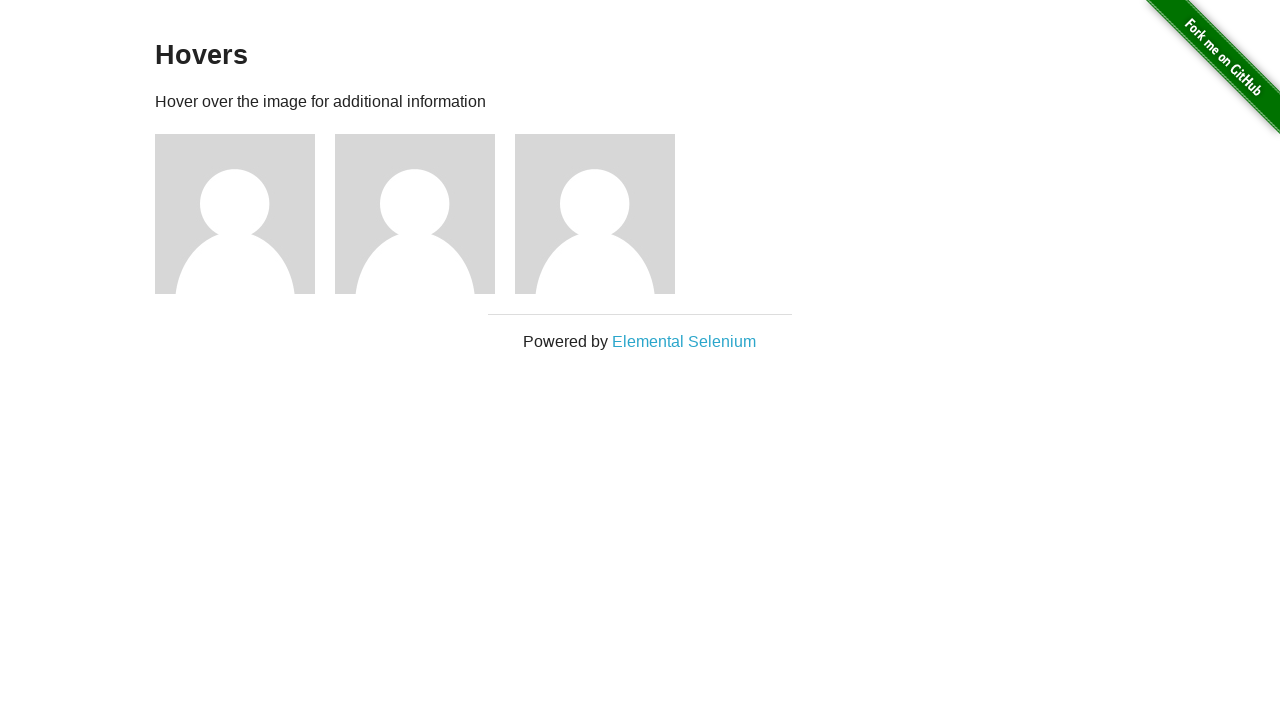

Located the first avatar element
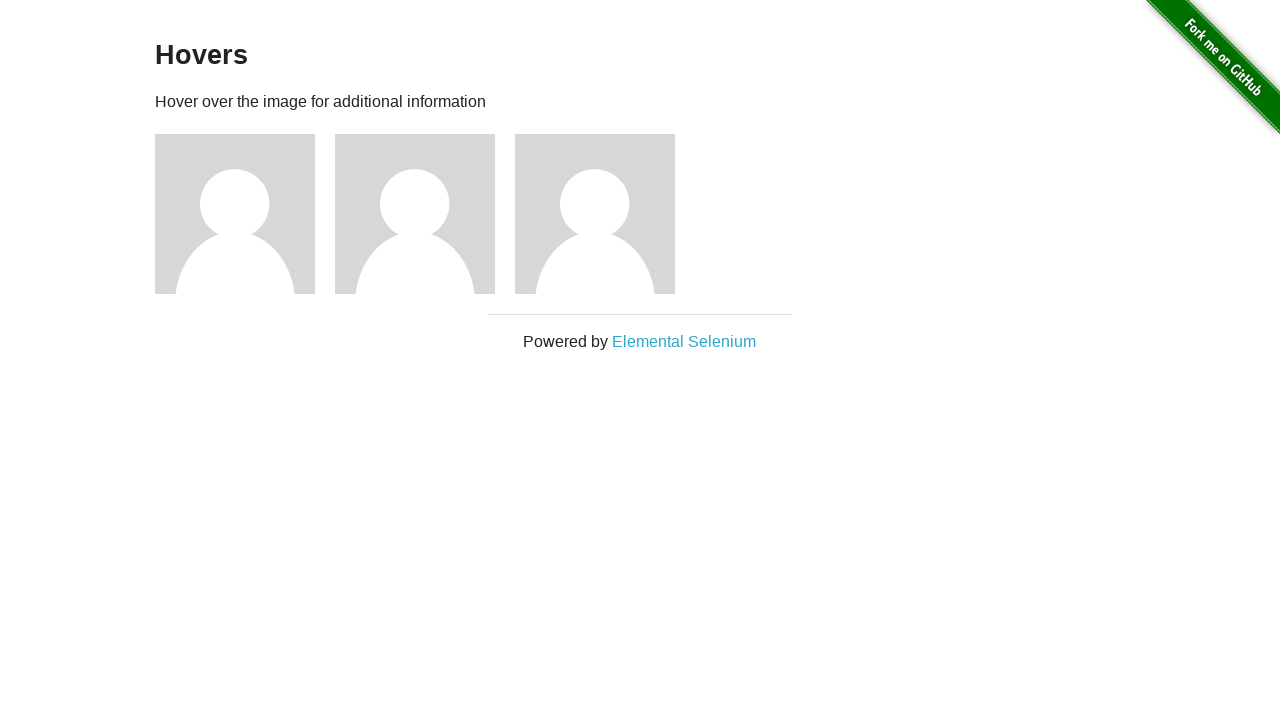

Hovered mouse over the avatar element at (245, 214) on .figure >> nth=0
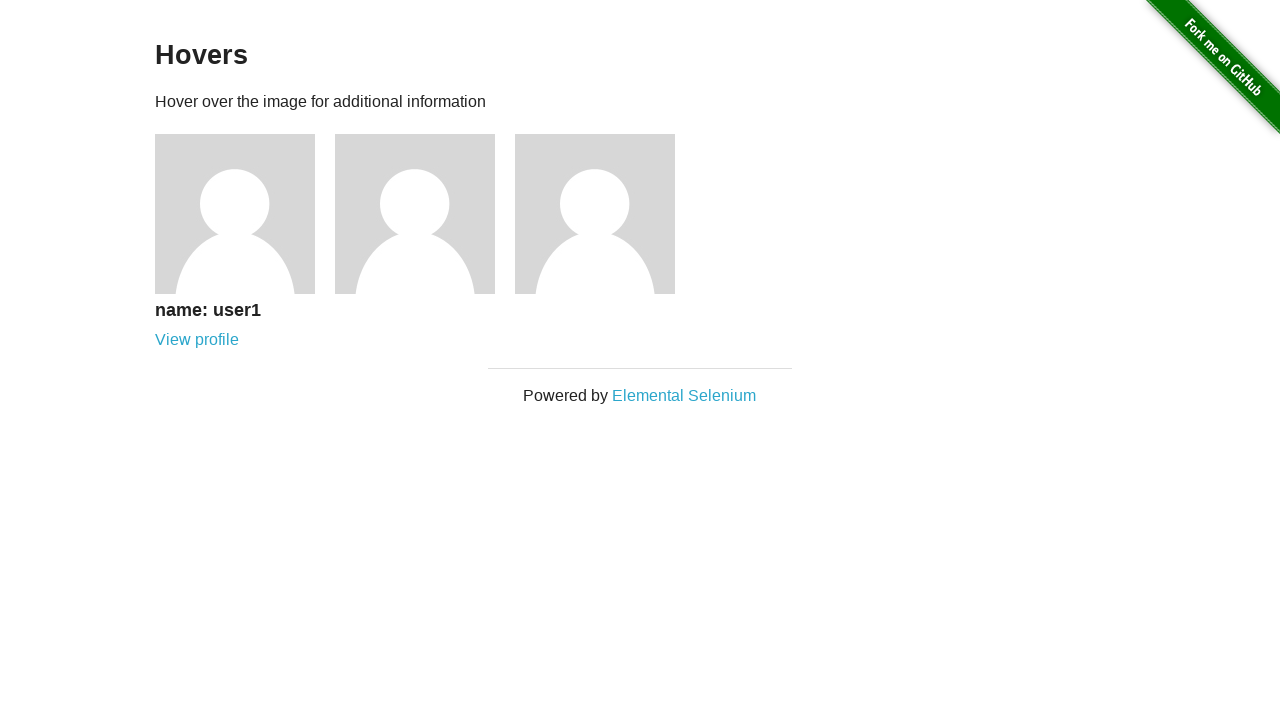

Located the caption element
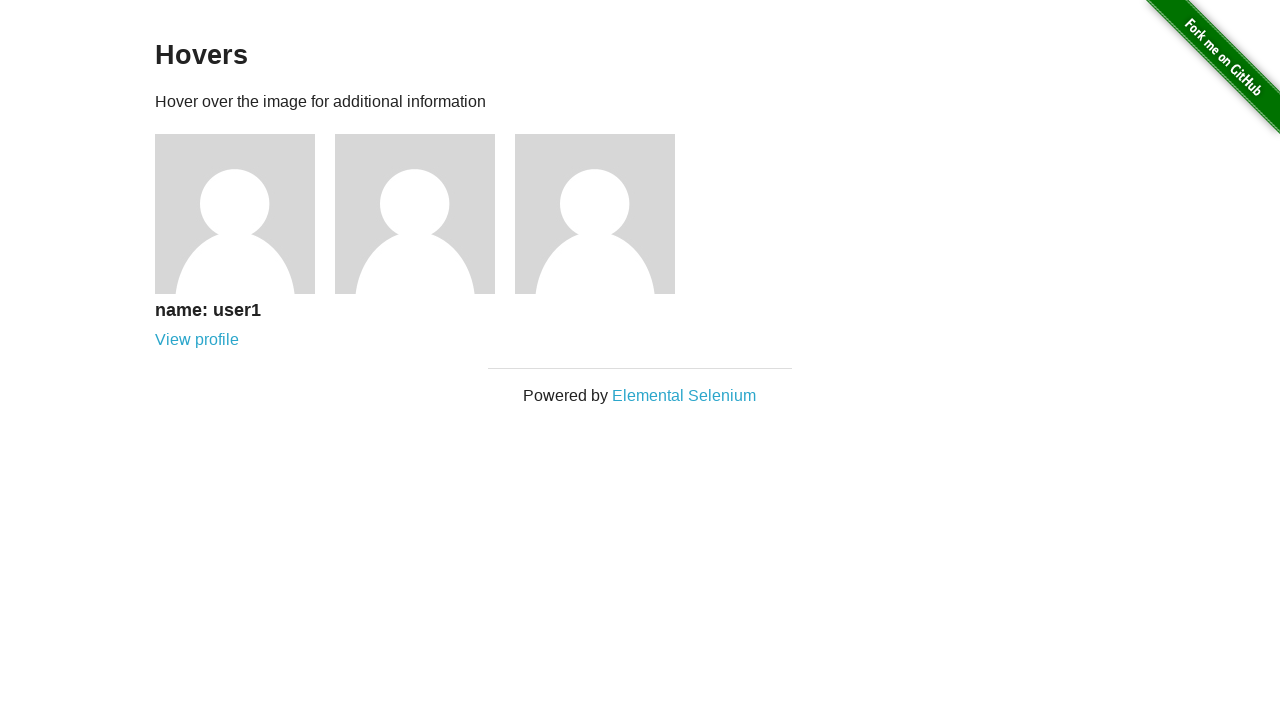

Verified that caption is visible after hovering
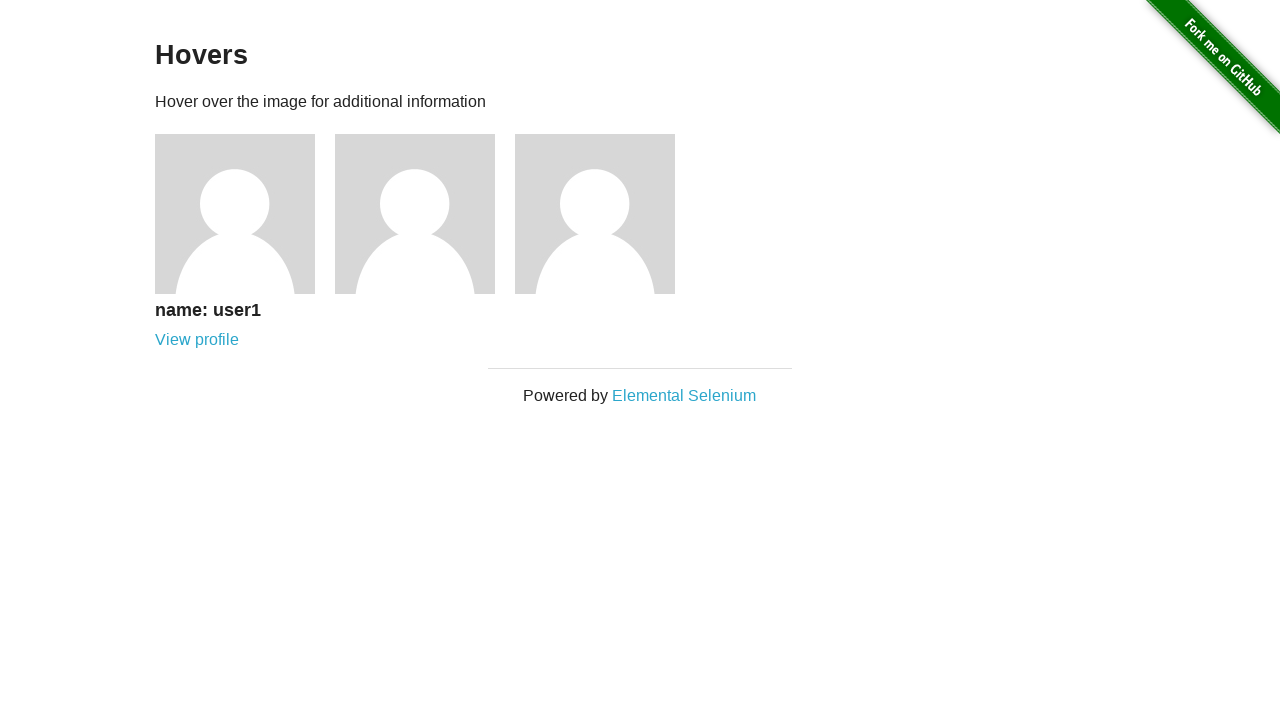

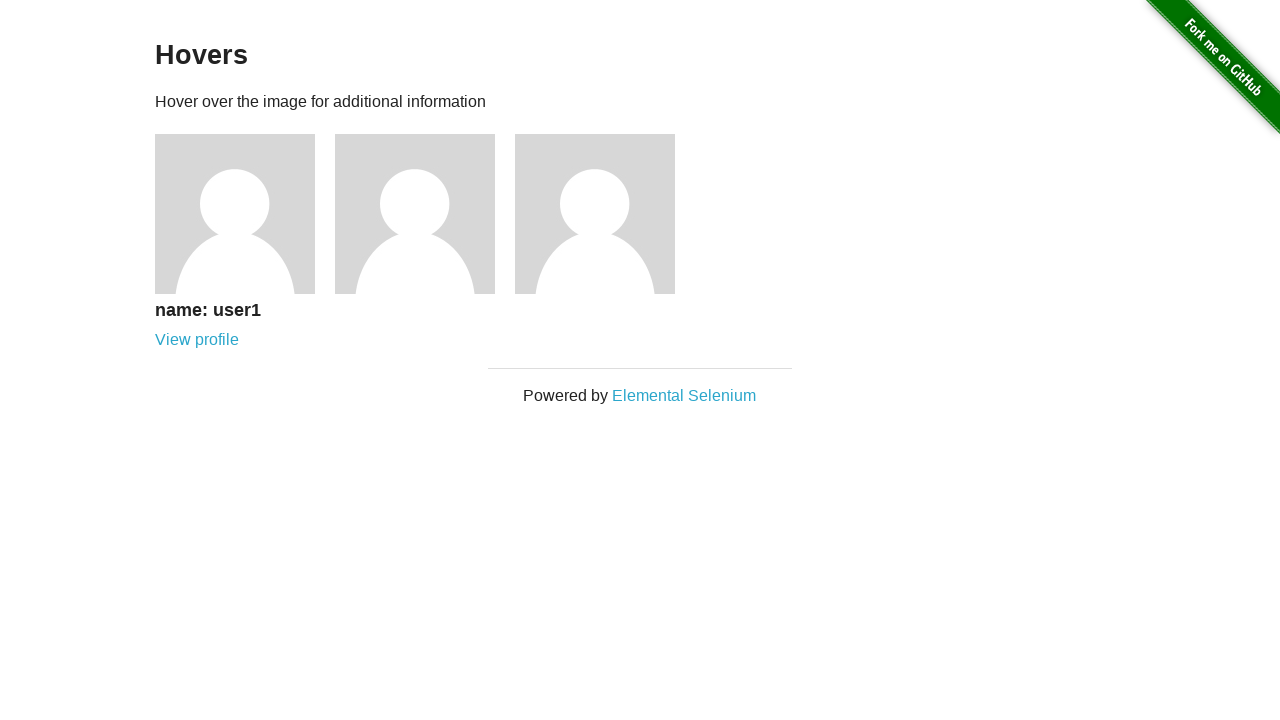